Tests adding todo items to the list by creating two items and verifying they appear in the list

Starting URL: https://demo.playwright.dev/todomvc

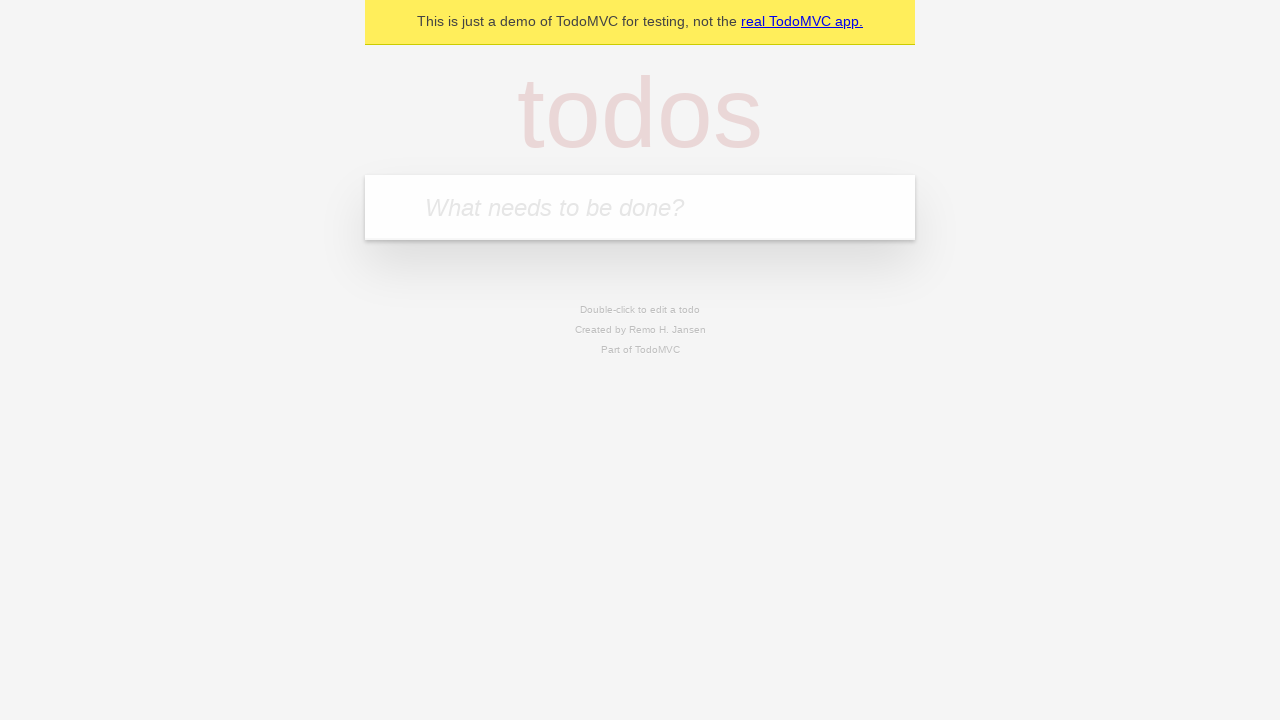

Filled first todo input with 'buy some cheese' on .new-todo
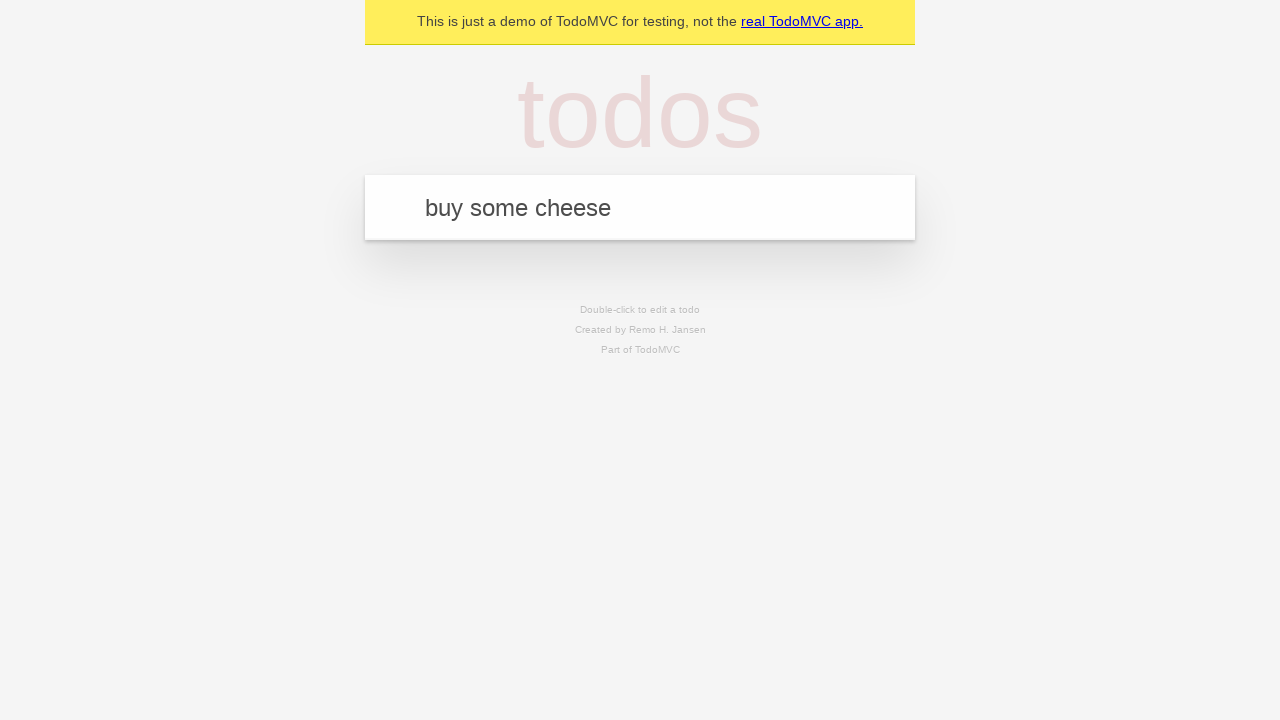

Pressed Enter to create first todo item on .new-todo
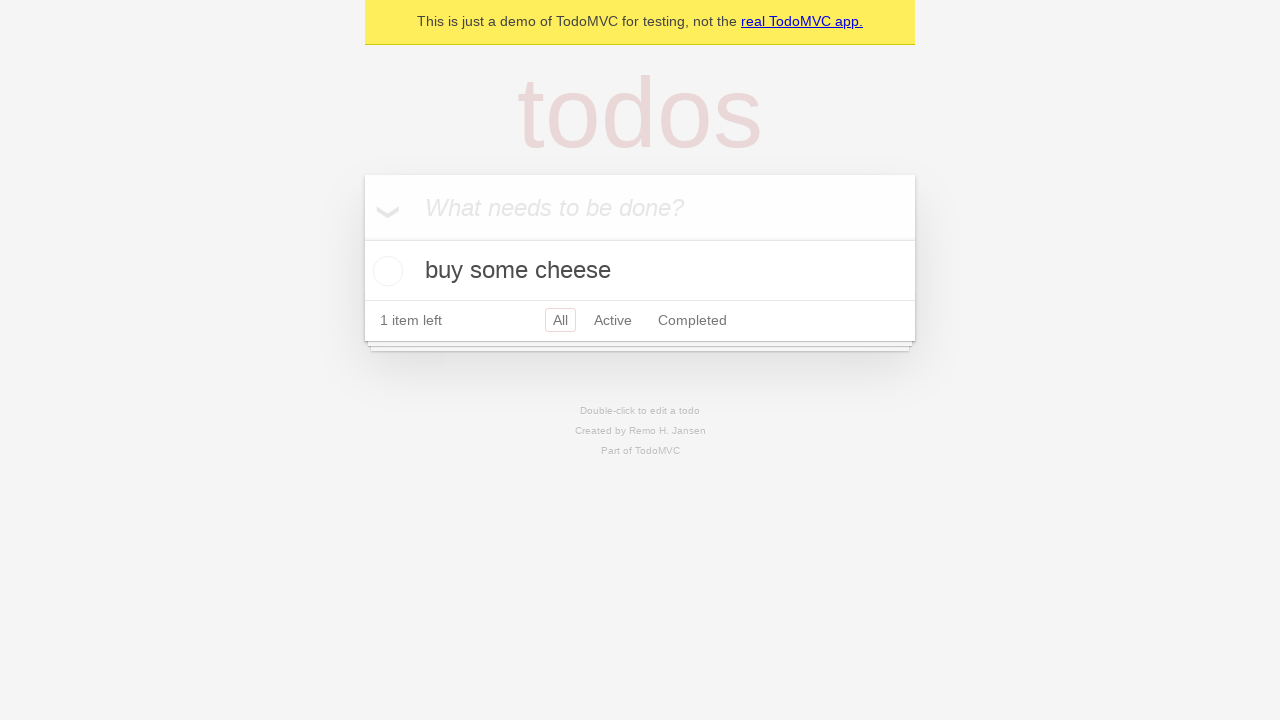

First todo item appeared in the list
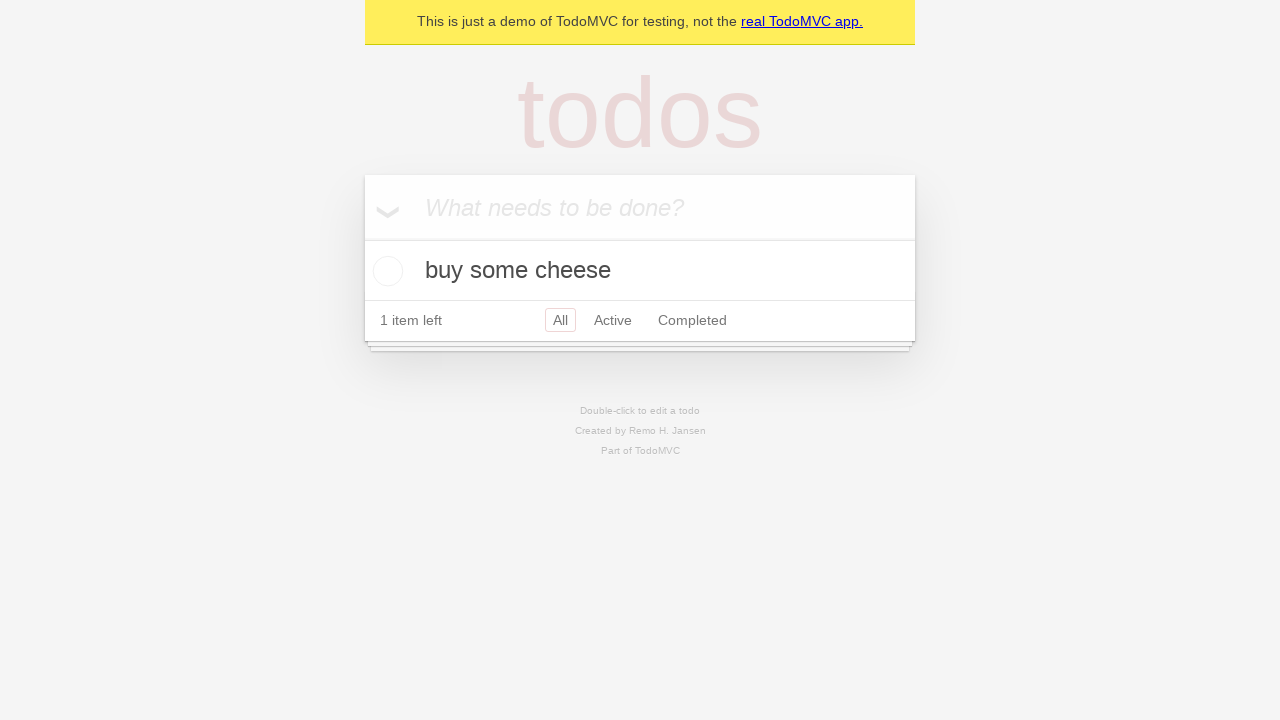

Filled second todo input with 'feed the cat' on .new-todo
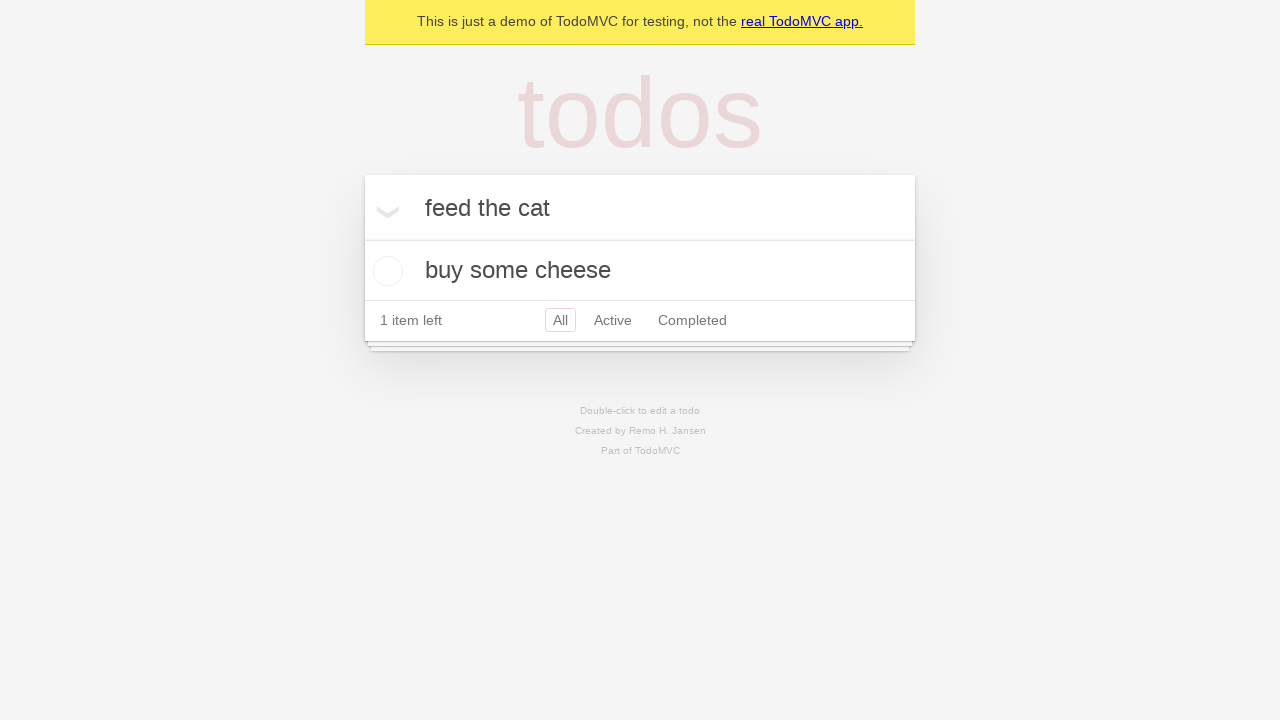

Pressed Enter to create second todo item on .new-todo
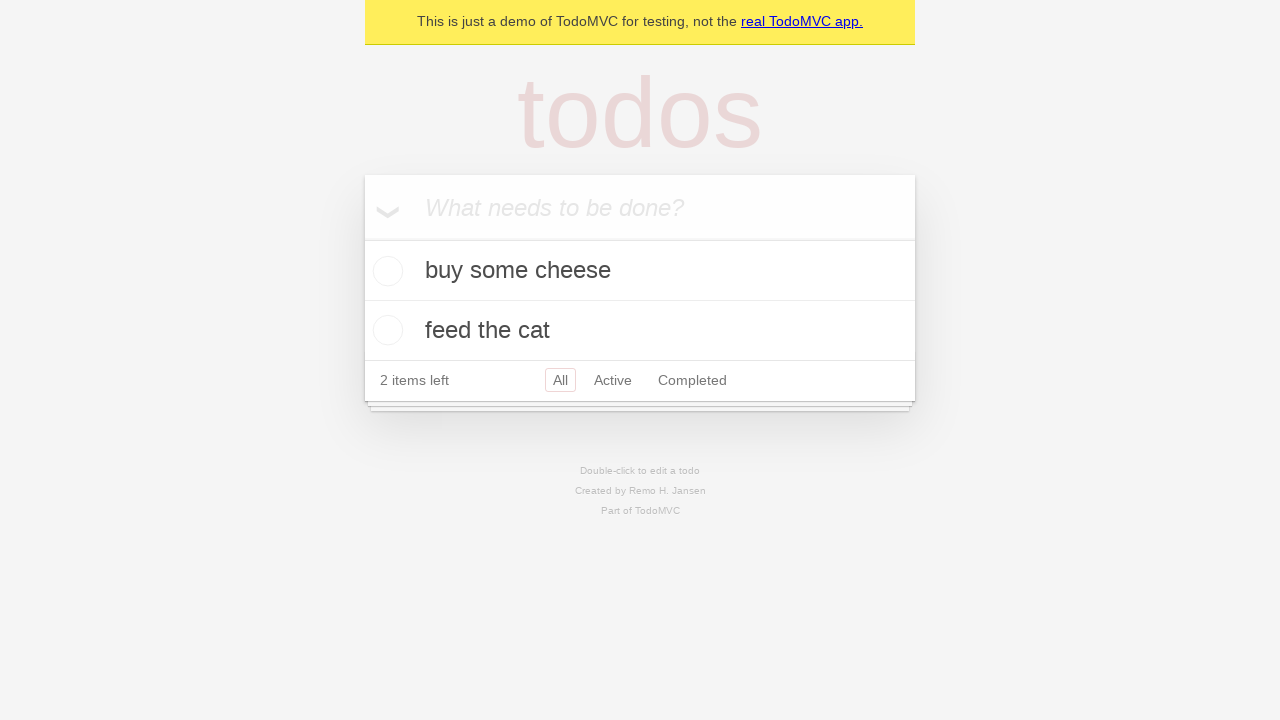

Second todo item appeared in the list
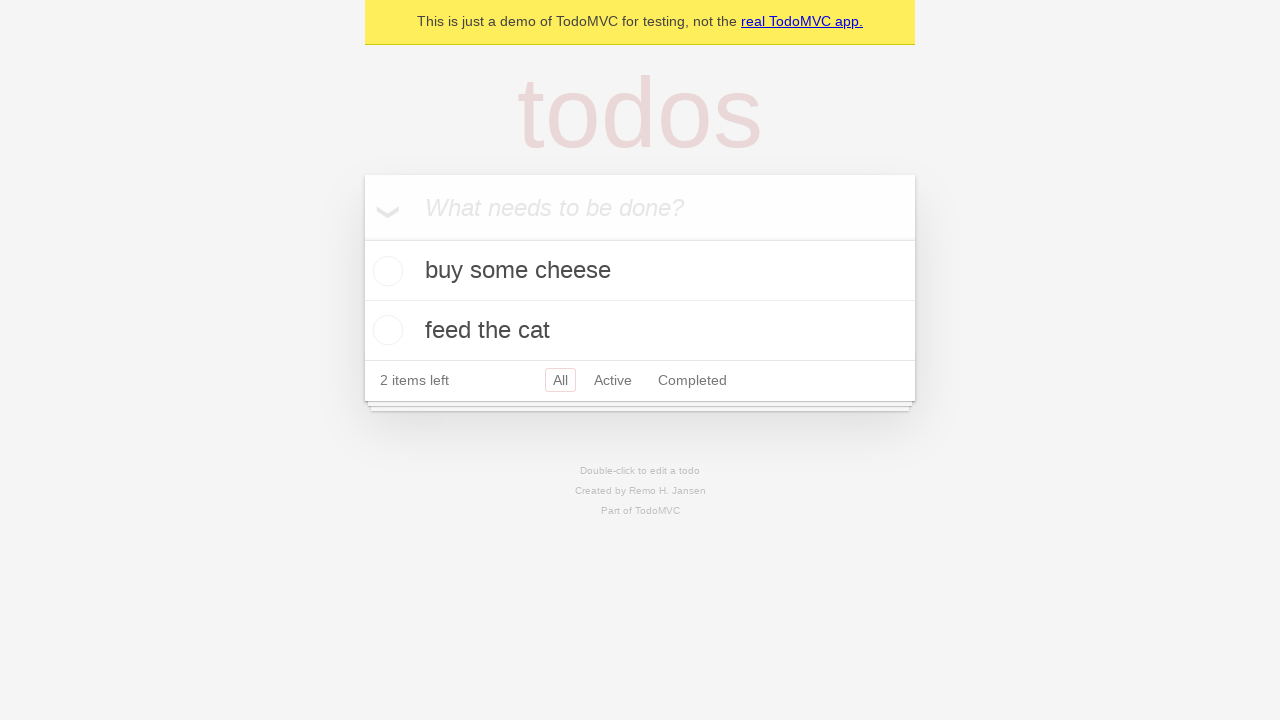

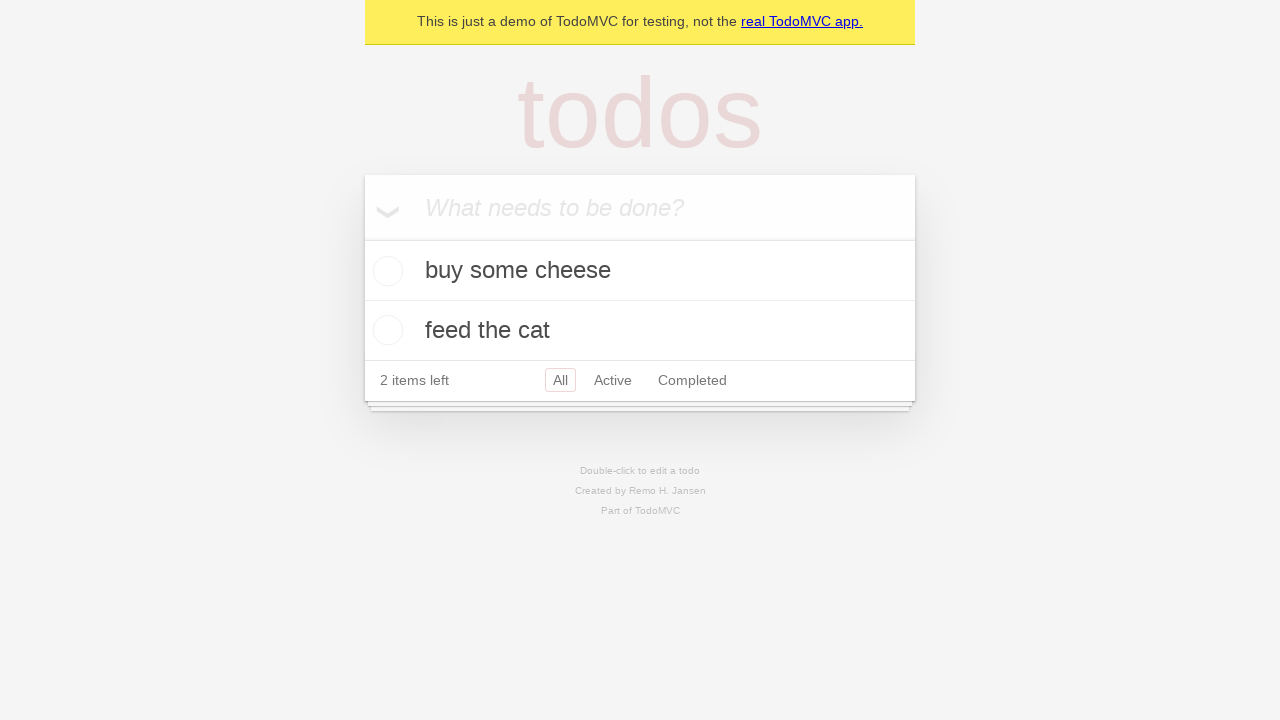